Navigates to Edureka website, clicks on the Courses link, and performs keyboard navigation using arrow down and tab keys to explore the page.

Starting URL: https://www.edureka.co/

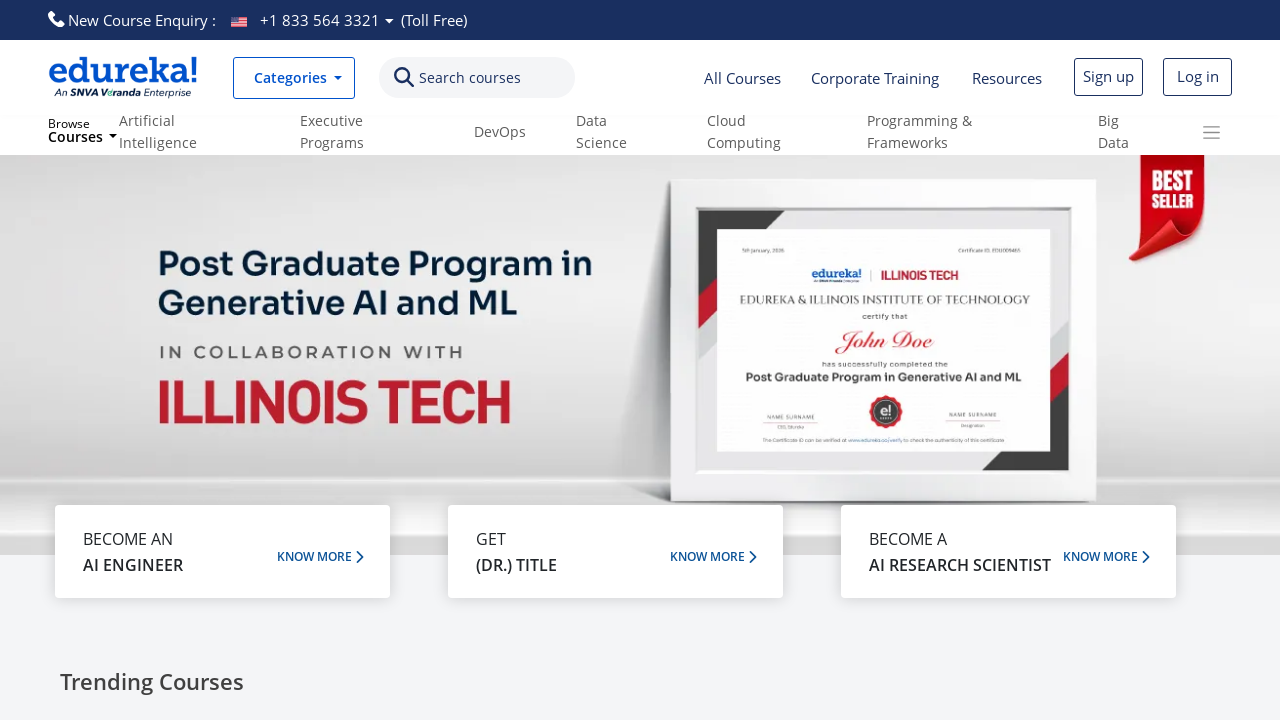

Clicked on the Courses link at (470, 78) on text=Courses
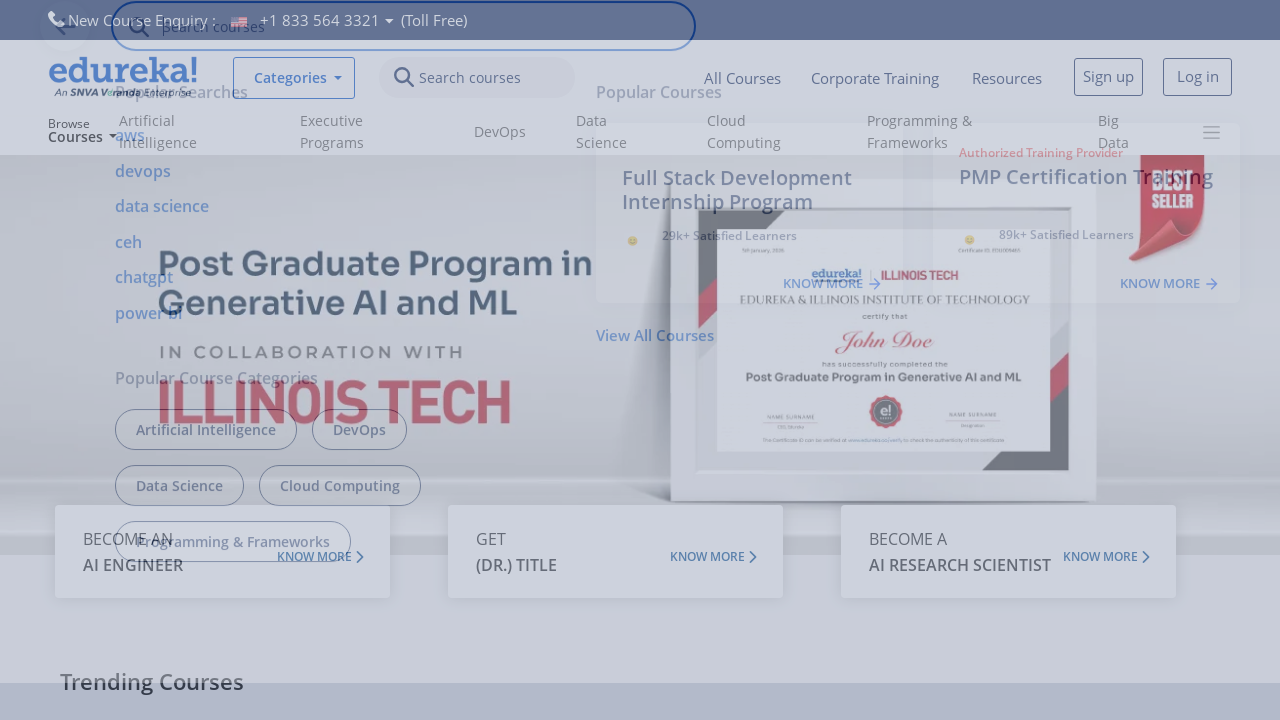

Waited 2 seconds for courses content to load
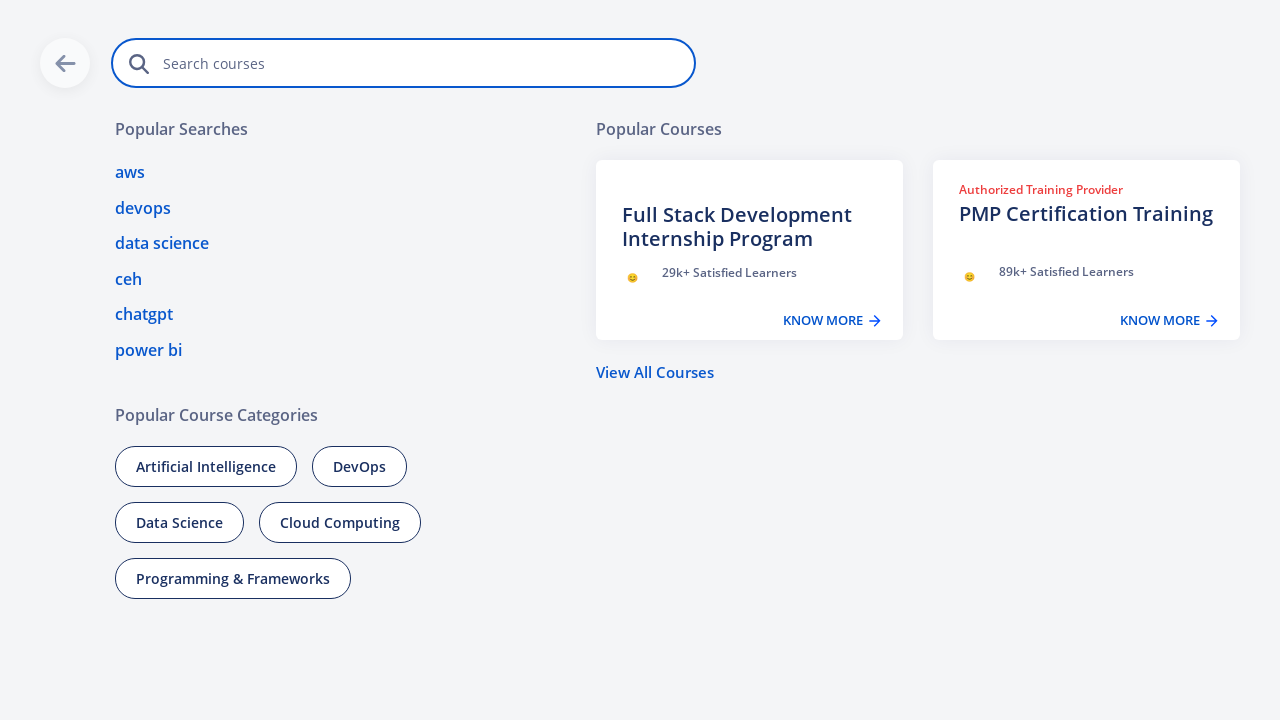

Pressed ArrowDown key
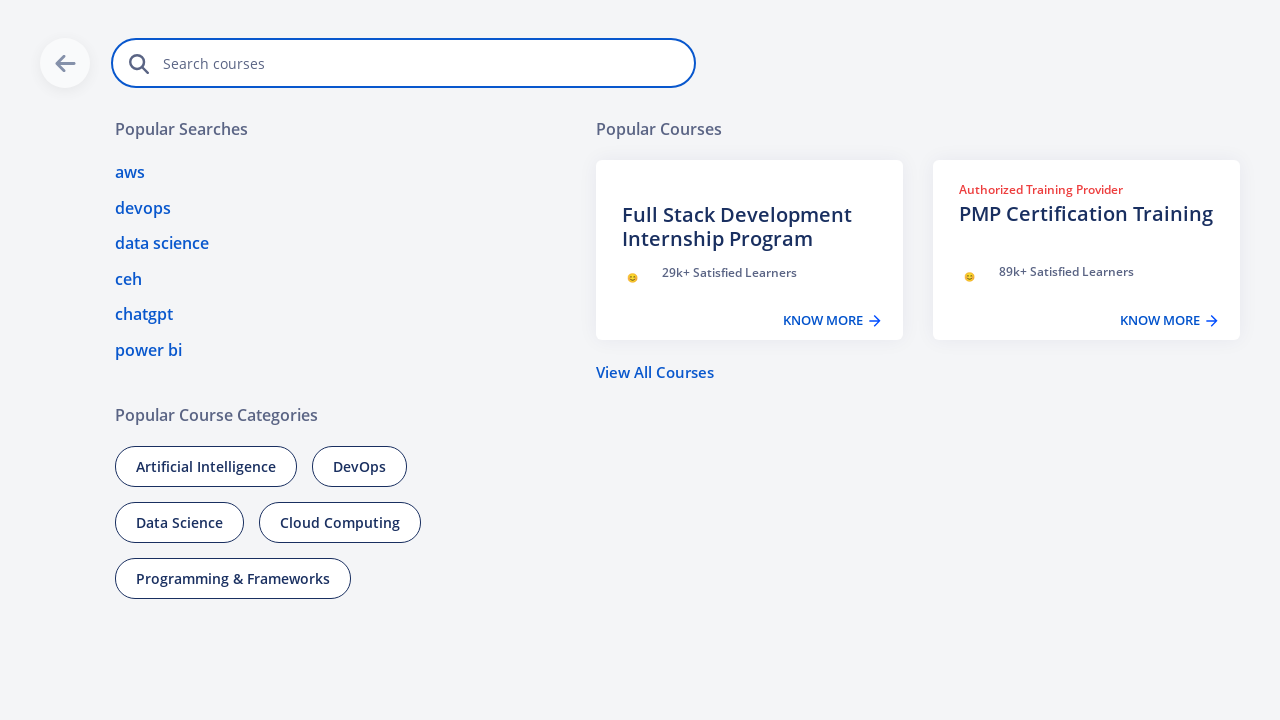

Pressed Tab key to navigate through elements
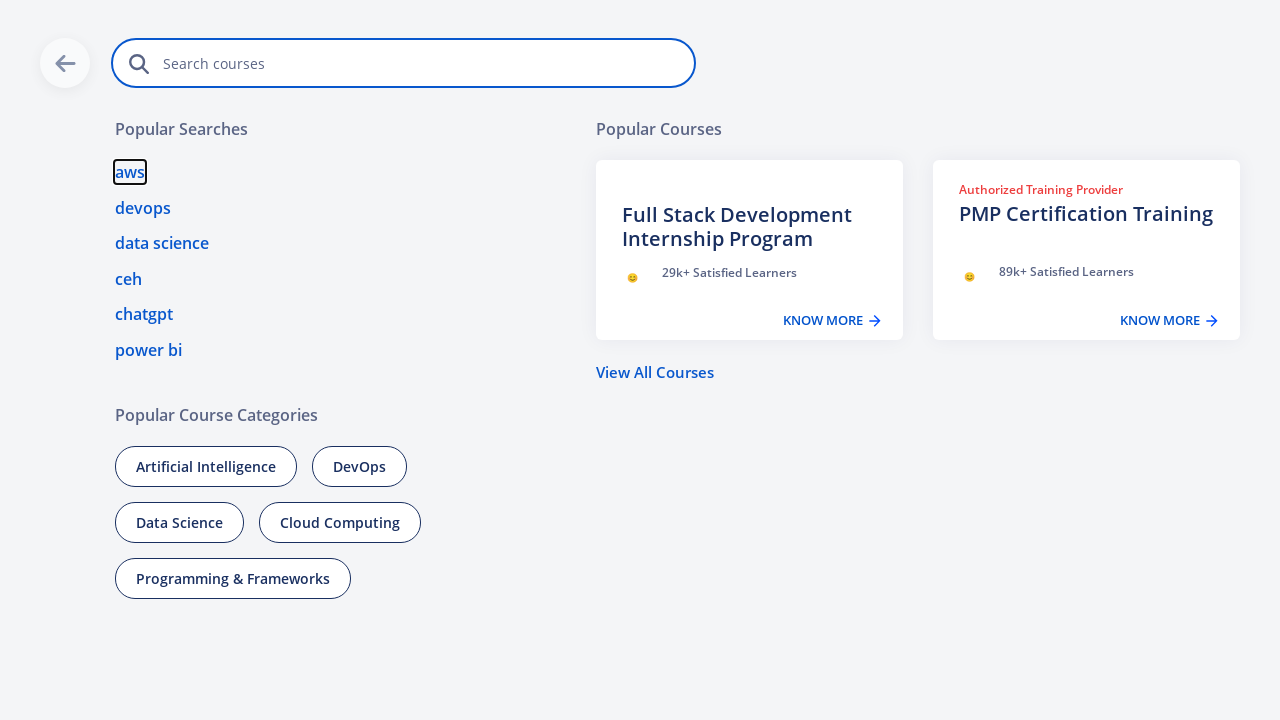

Waited 1 second for page to settle
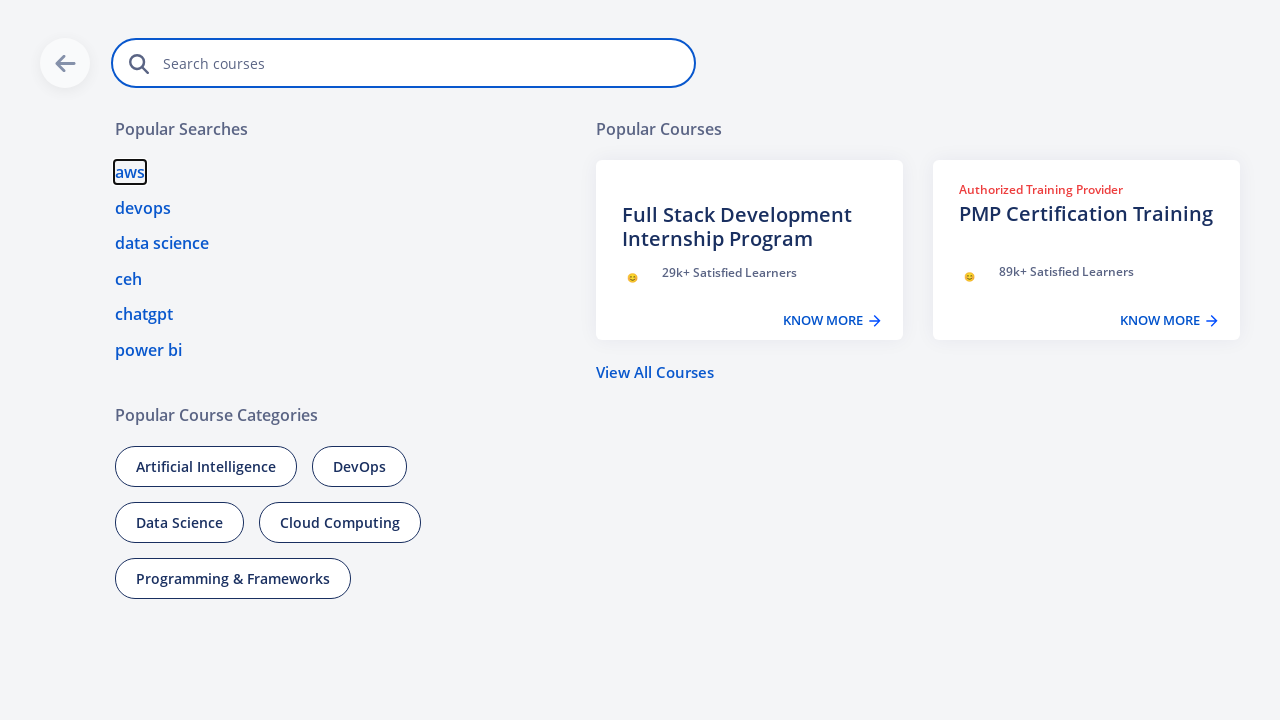

Pressed Tab key again to navigate through elements
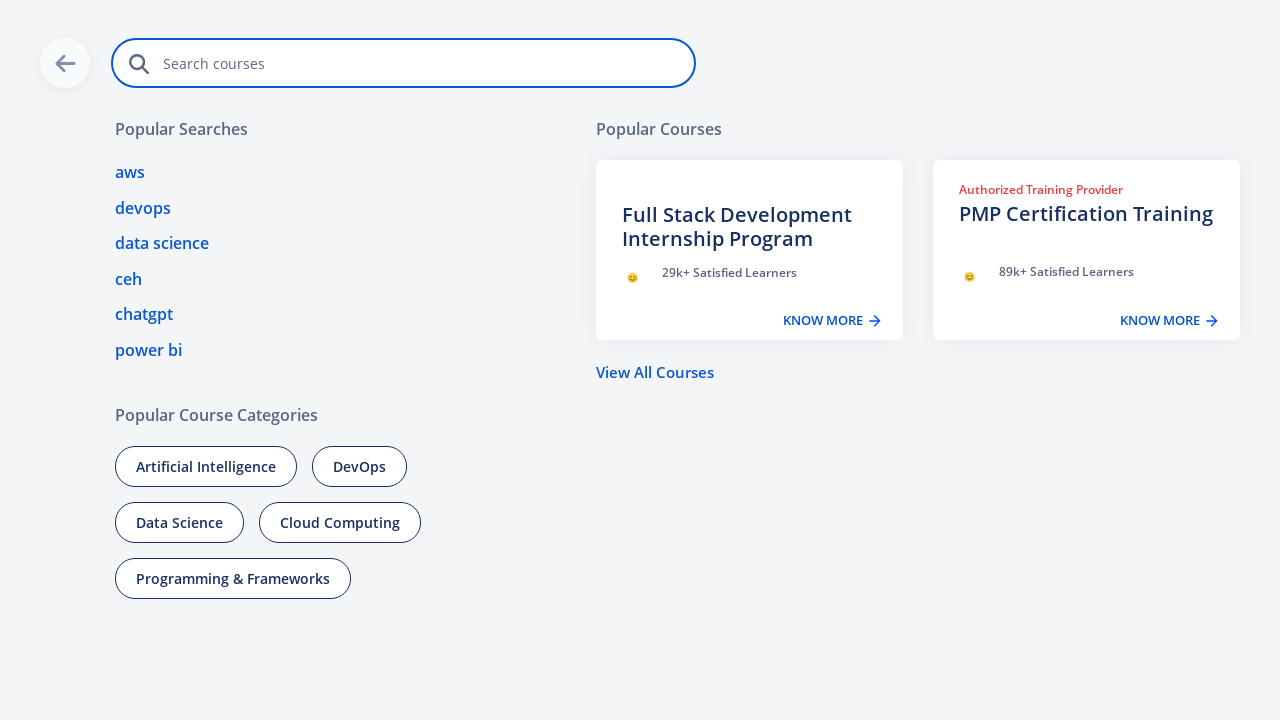

Waited 1 second for page to settle
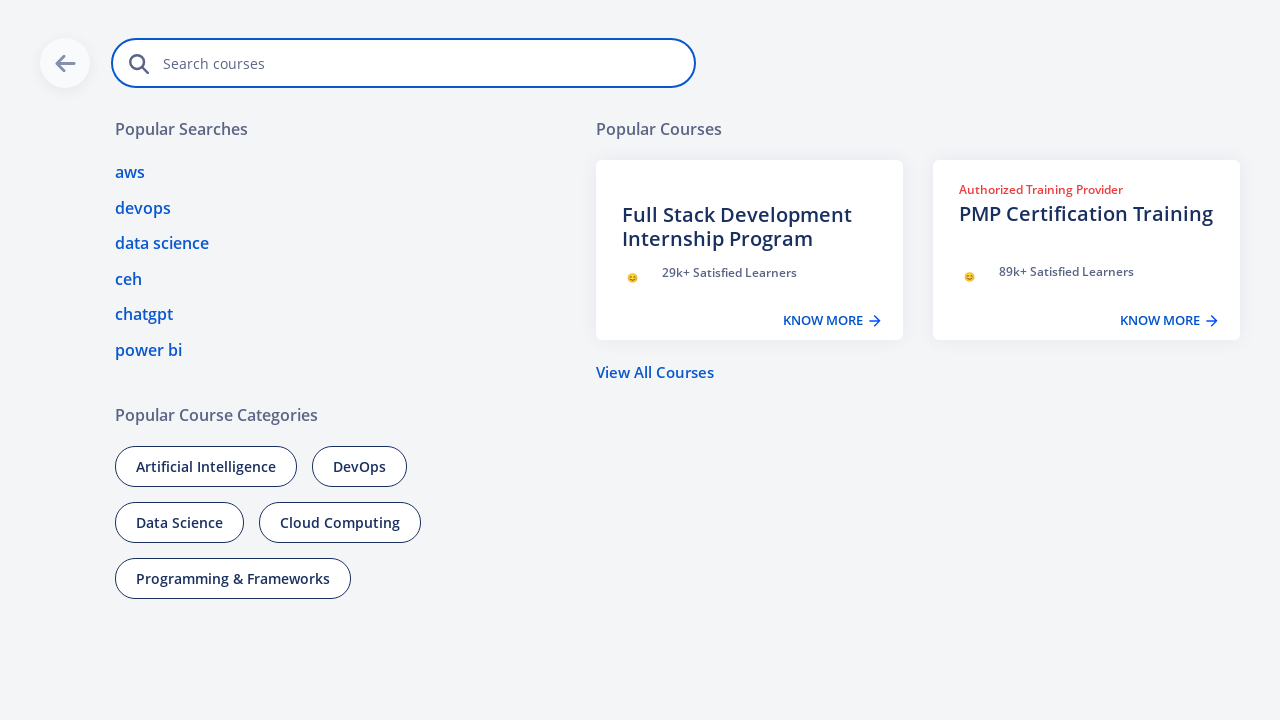

Pressed Tab key once more to navigate through elements
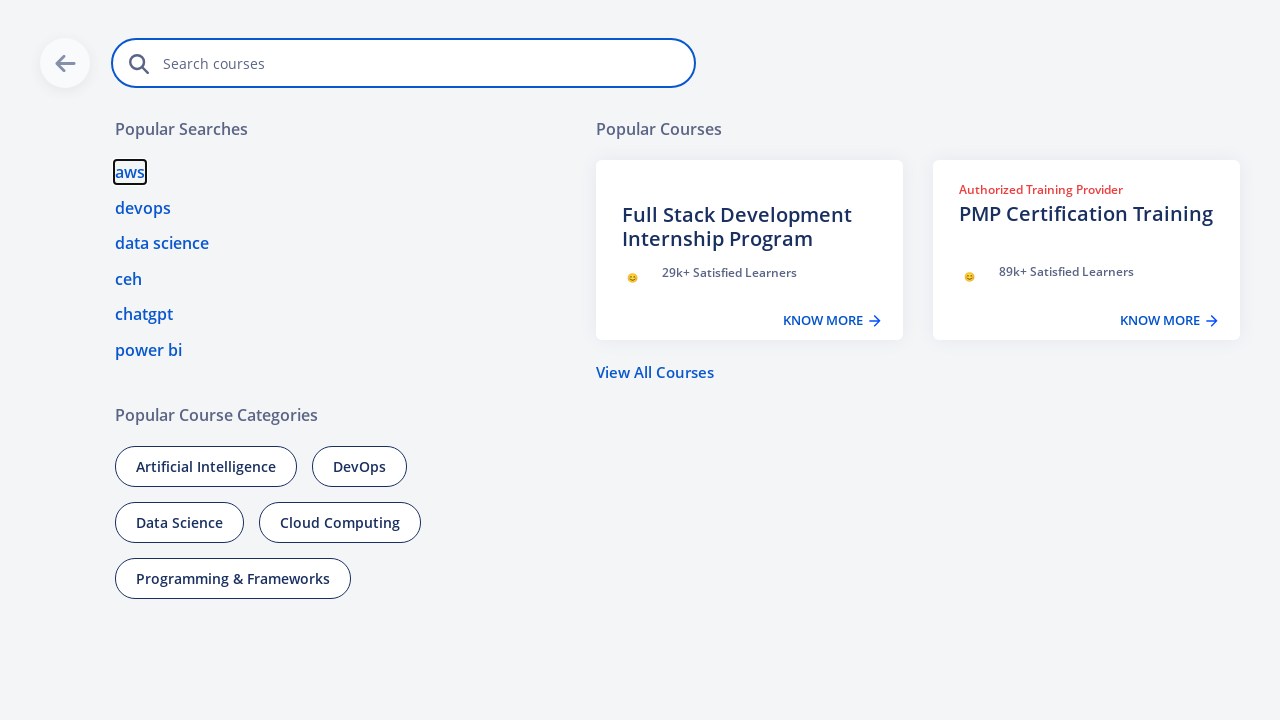

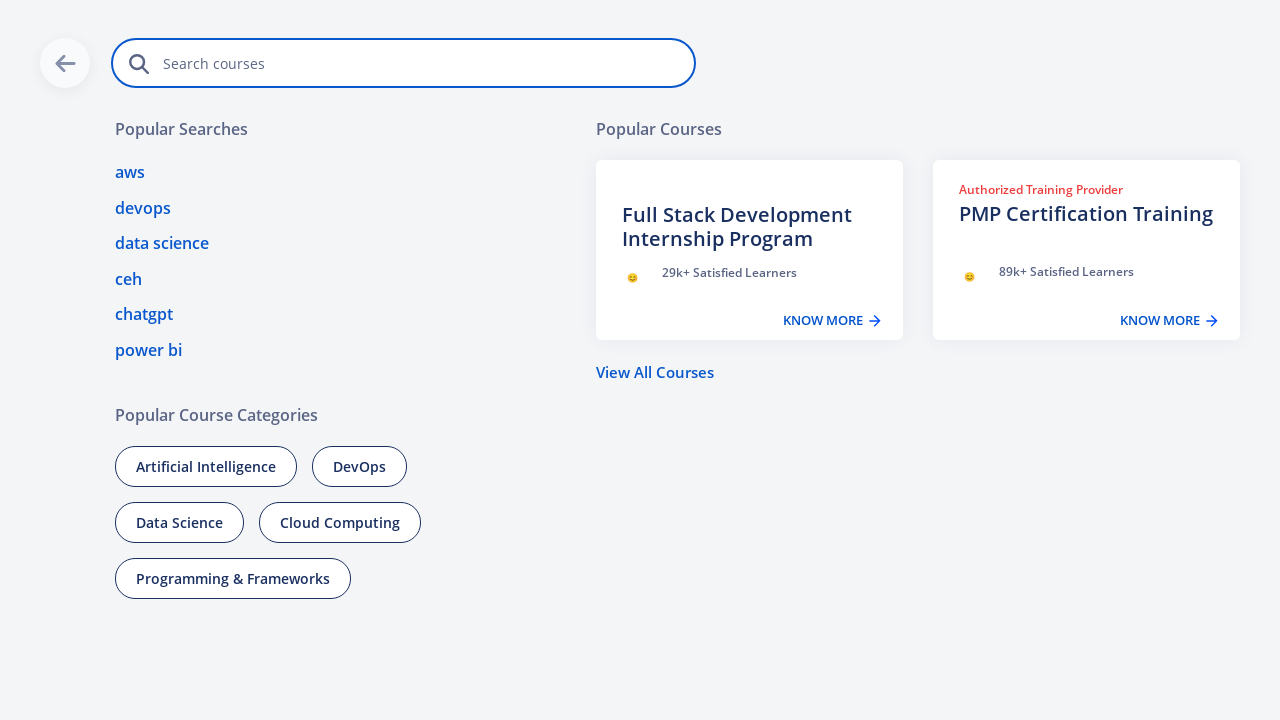